Tests multi-selection functionality by hovering over a blogs menu and using Ctrl+click to open multiple blog links in new tabs, then iterating through and closing tabs containing "Selenium" in the title

Starting URL: http://omayo.blogspot.com/2013/05/page-one.html

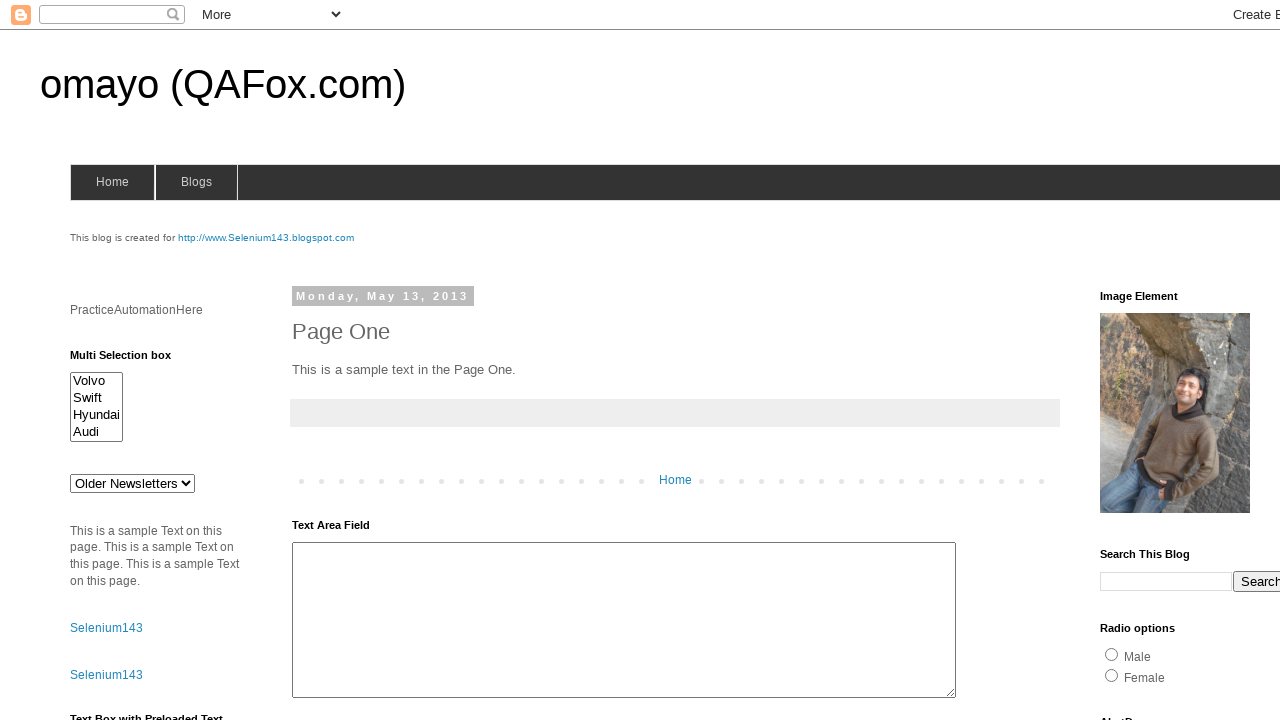

Hovered over blogs menu to reveal options at (196, 182) on span#blogsmenu
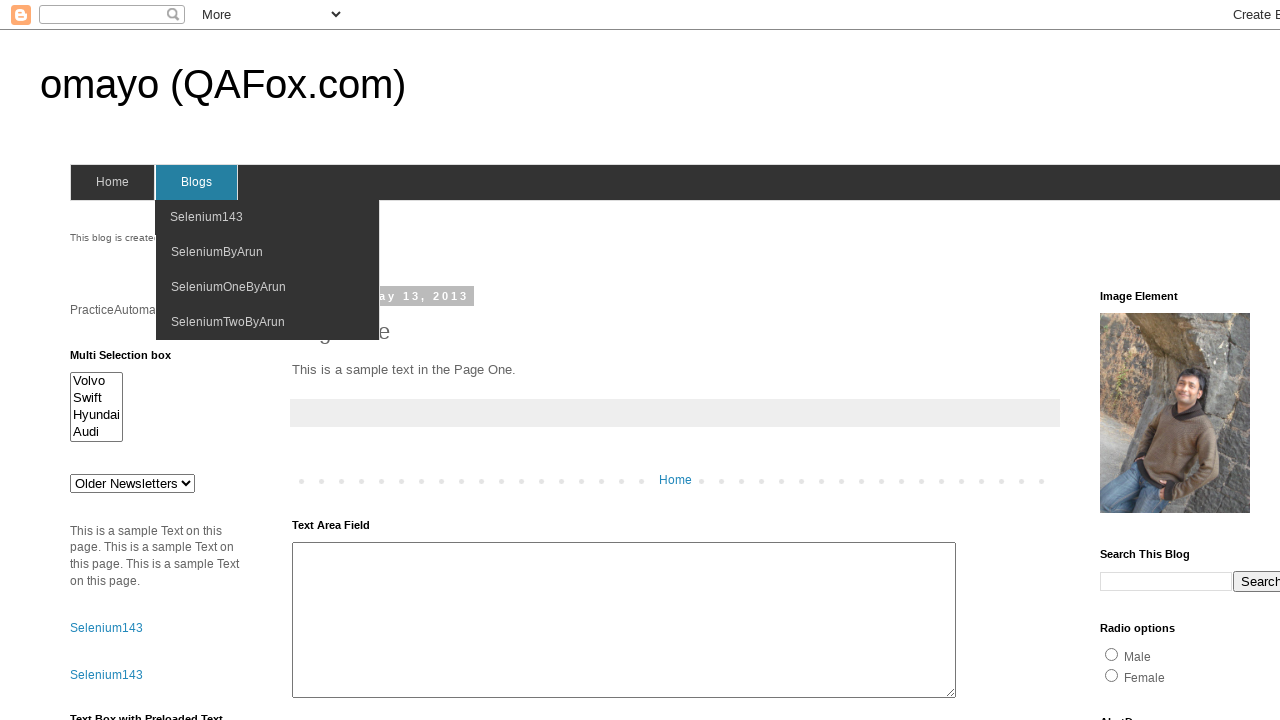

Ctrl+clicked on 'Selenium143' option to open in new tab at (206, 217) on xpath=//span[text()='Selenium143']
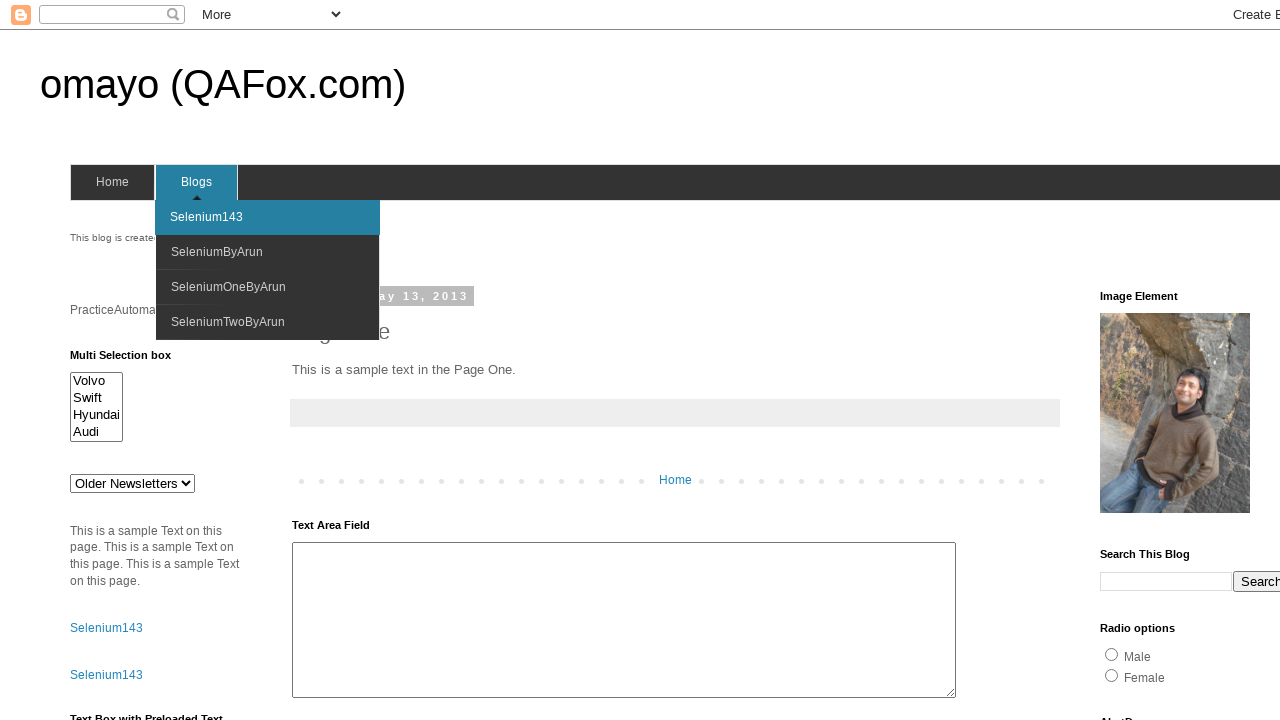

Ctrl+clicked on 'SeleniumByArun' option to open in new tab at (217, 252) on xpath=//span[text()='SeleniumByArun']
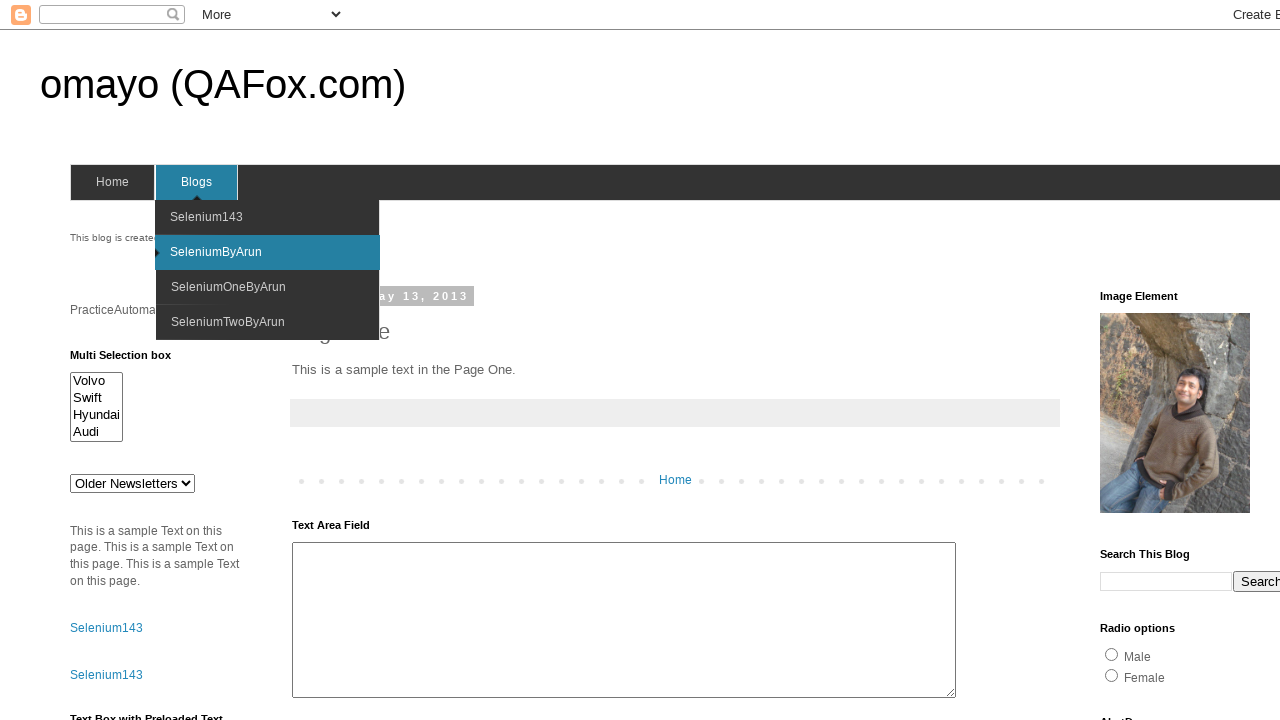

Ctrl+clicked on 'SeleniumOneByArun' option to open in new tab at (228, 287) on xpath=//span[text()='SeleniumOneByArun']
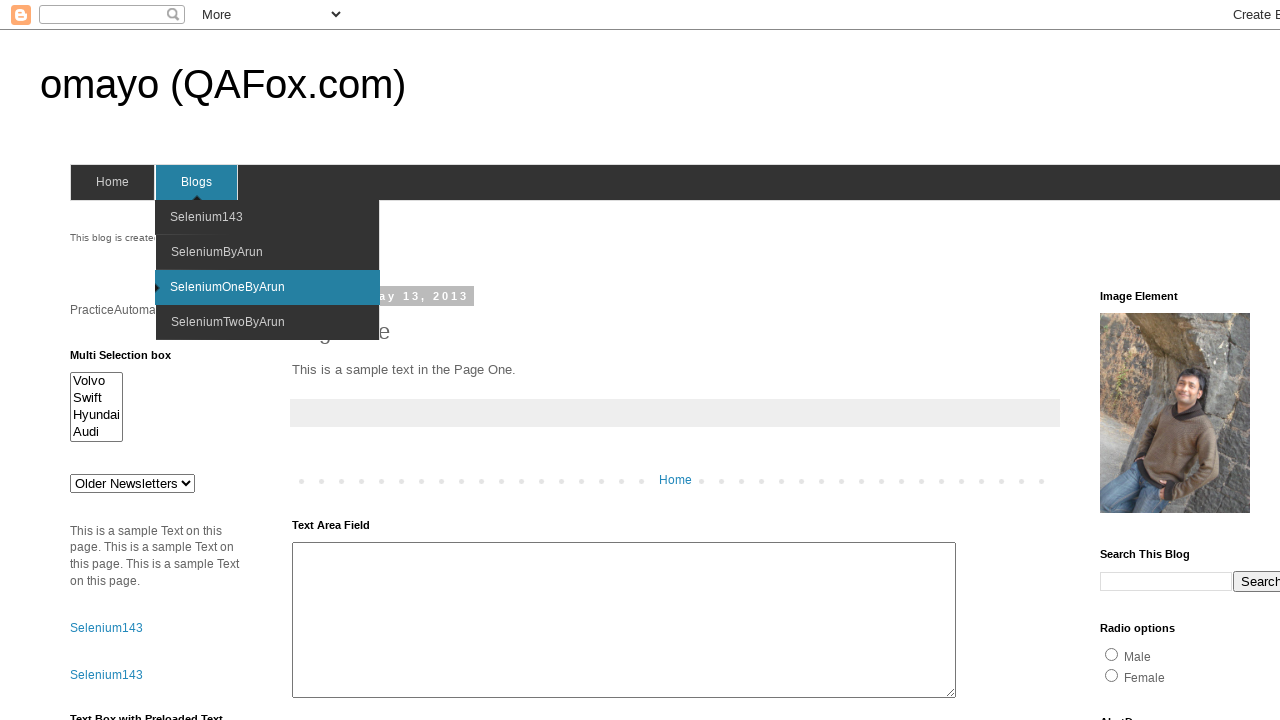

Retrieved all open pages/tabs from context
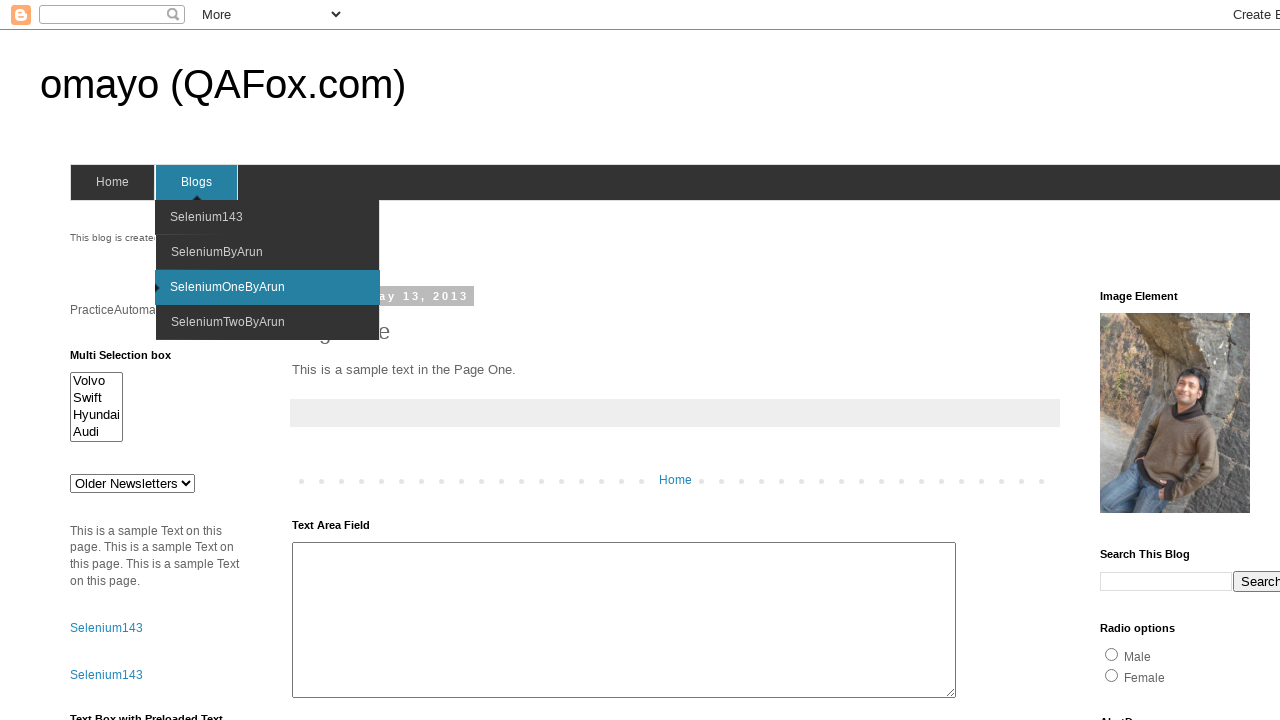

Retrieved title of page: 'omayo (QAFox.com): Page One'
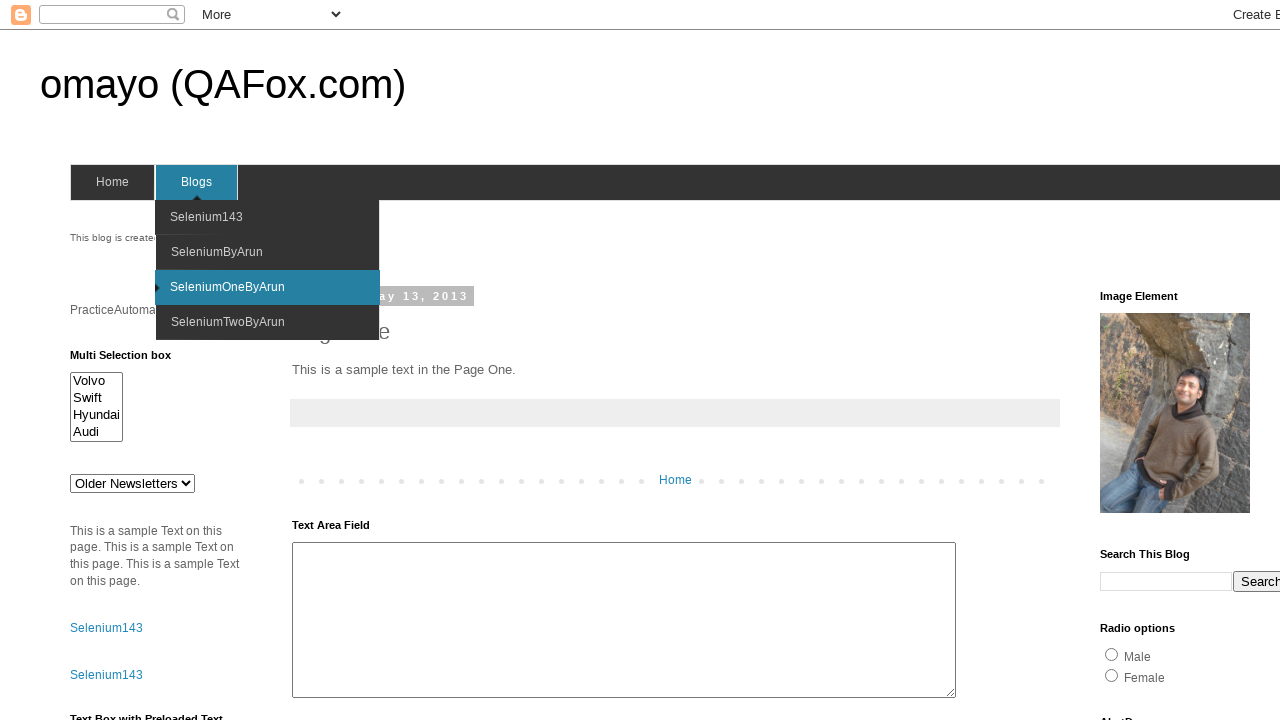

Retrieved title of page: 'Selenium143'
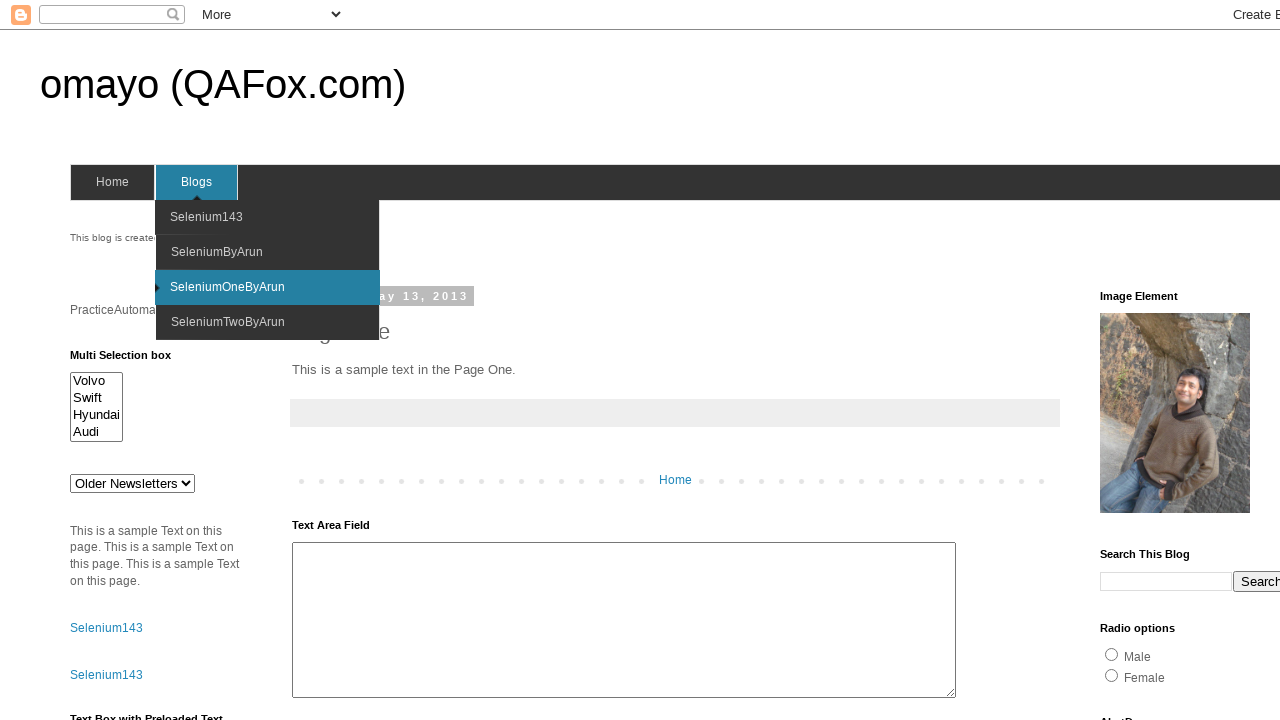

Closed tab with 'Selenium' in title: 'Selenium143'
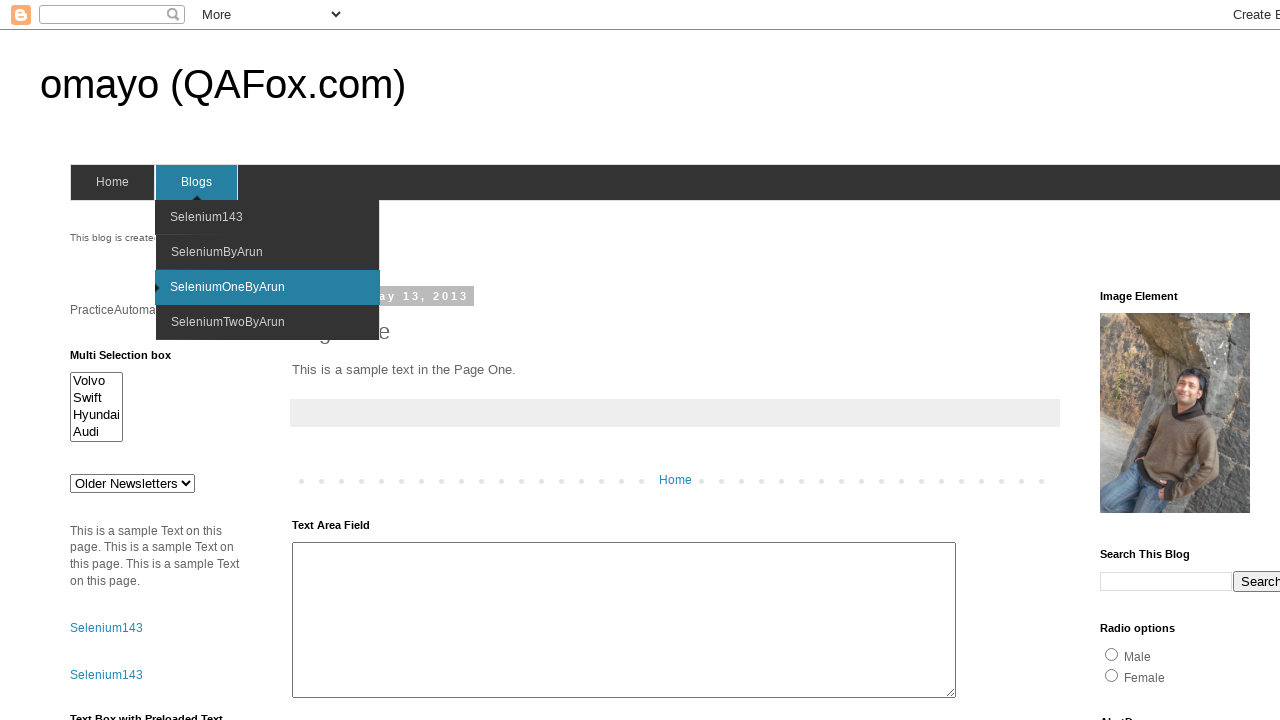

Retrieved title of page: 'Selenium-By-Arun'
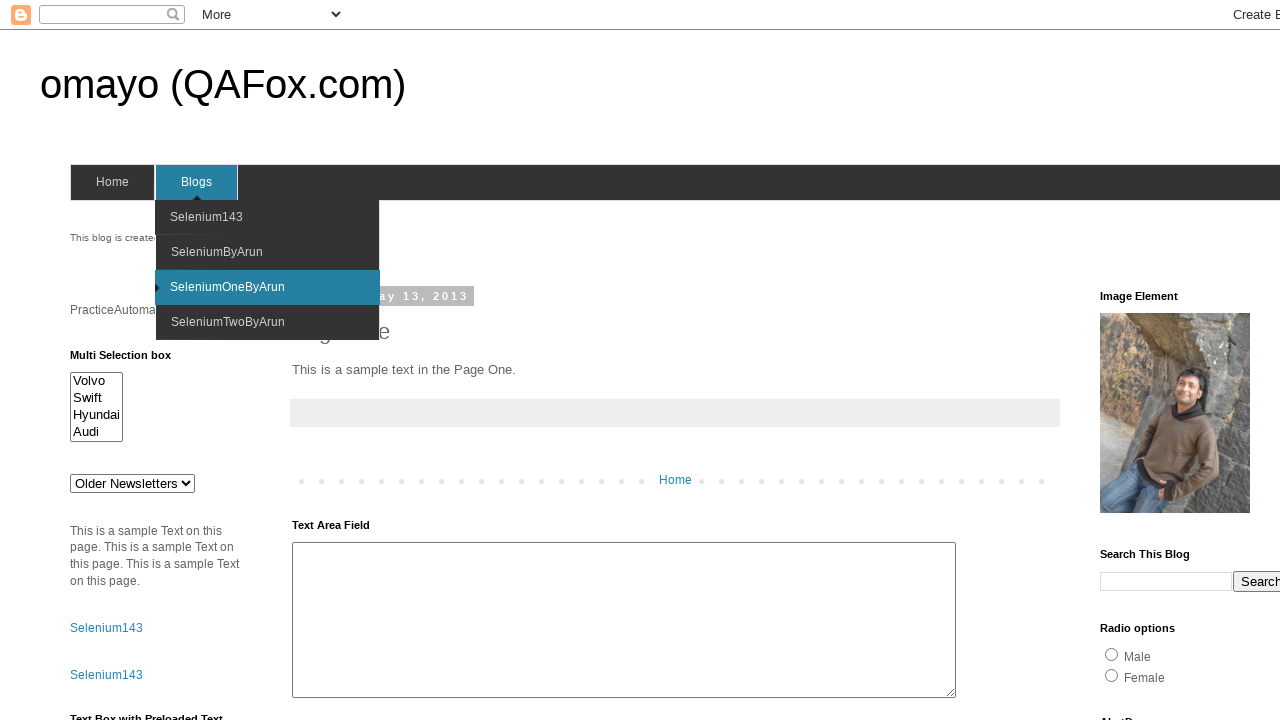

Closed tab with 'Selenium' in title: 'Selenium-By-Arun'
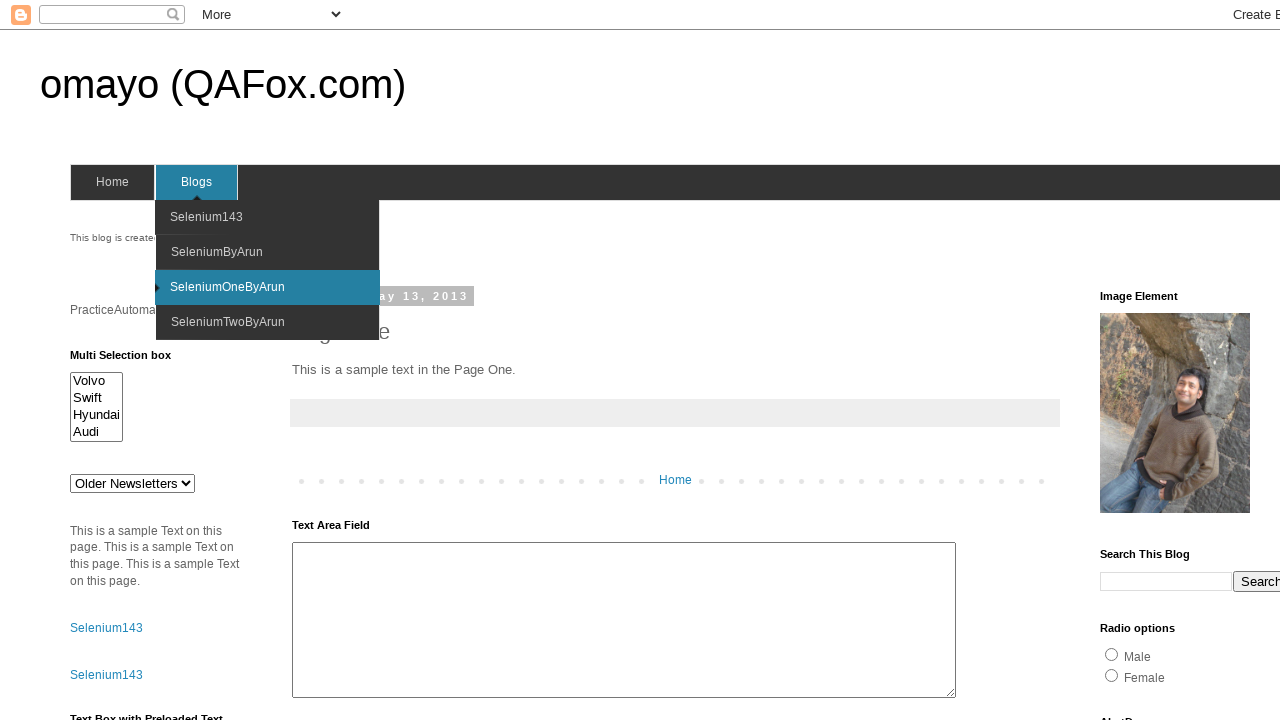

Retrieved title of page: 'SeleniumOne (QAFox.com)'
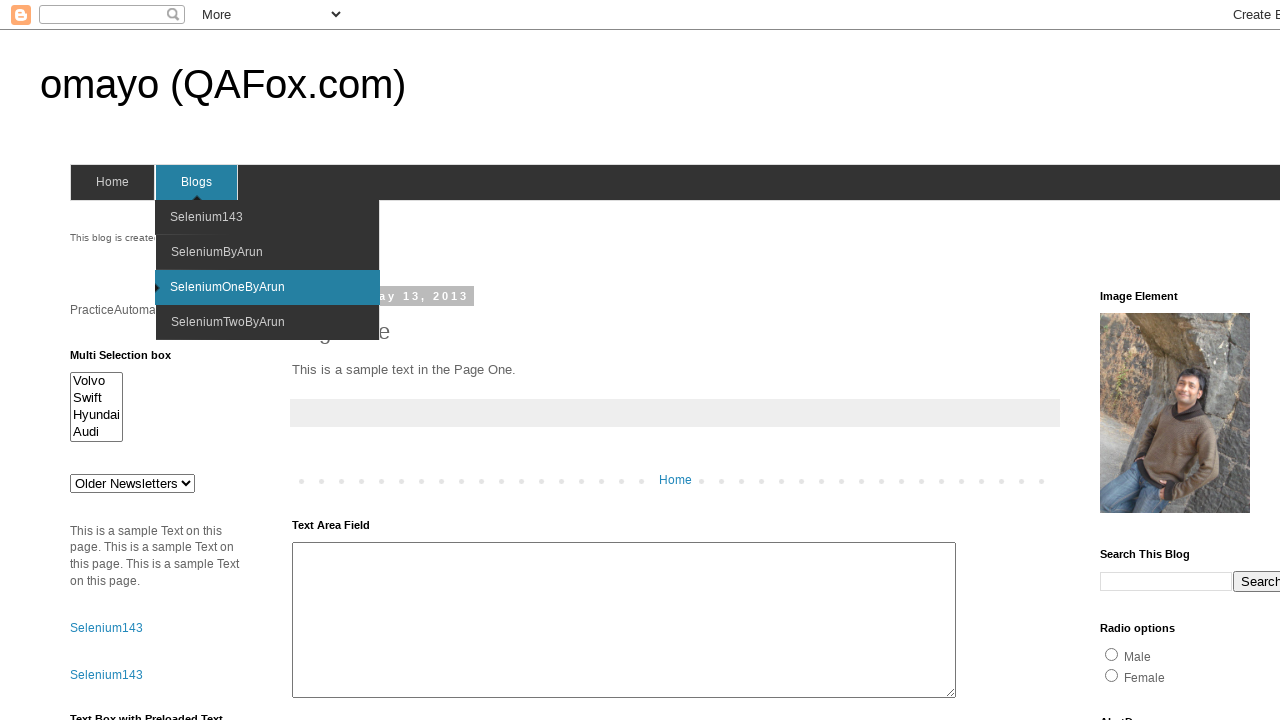

Closed tab with 'Selenium' in title: 'SeleniumOne (QAFox.com)'
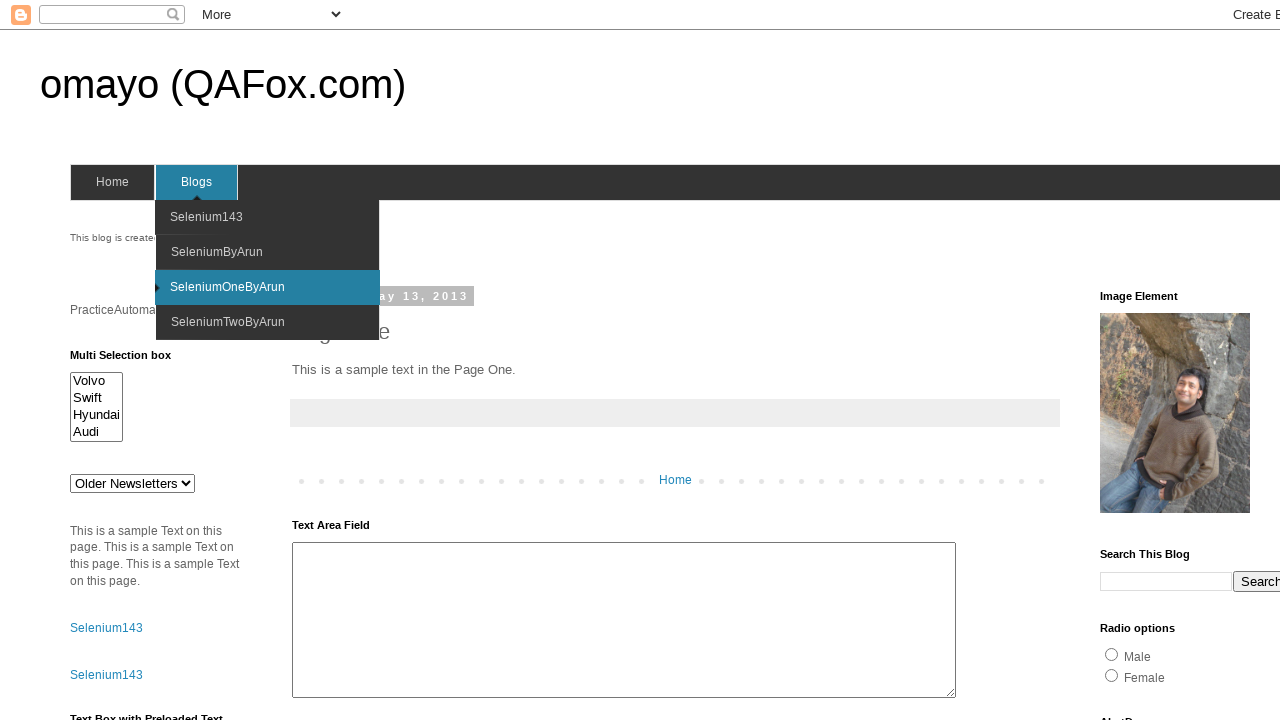

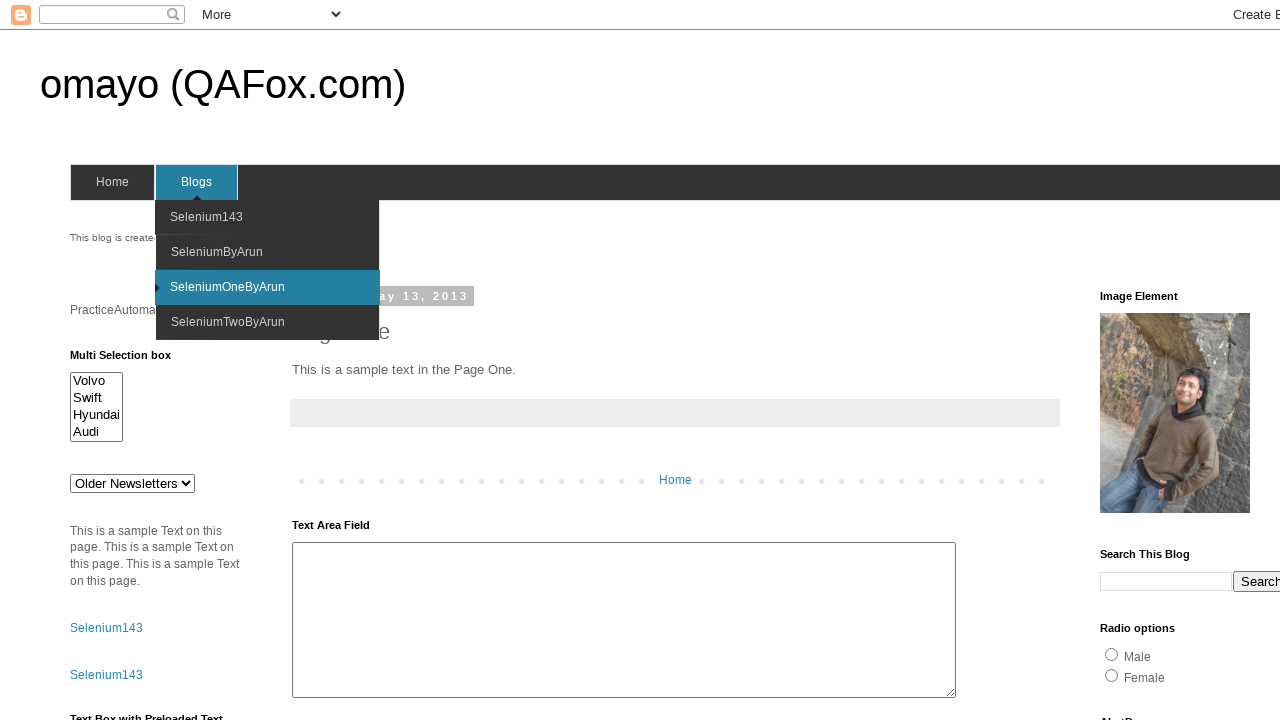